Tests date picker functionality by selecting a specific date (year, month, and day) from the date picker widget

Starting URL: https://demoqa.com/date-picker

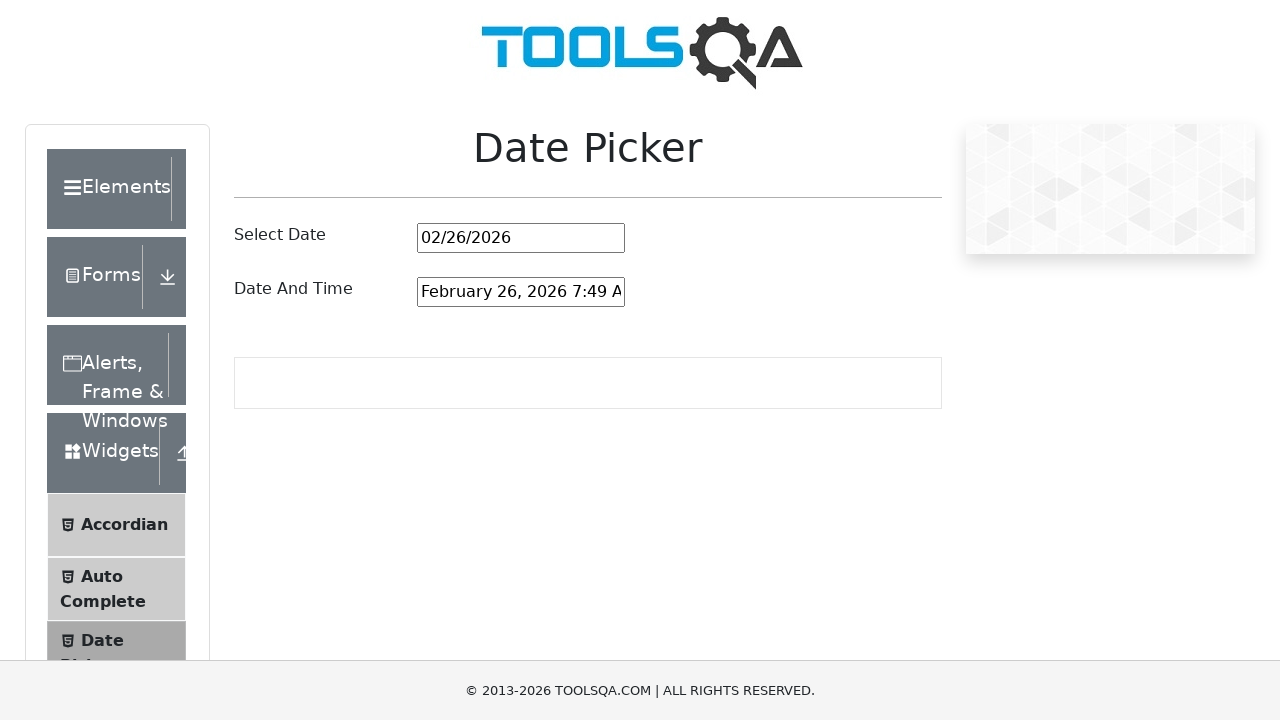

Clicked on date picker input to open calendar at (521, 238) on #datePickerMonthYearInput
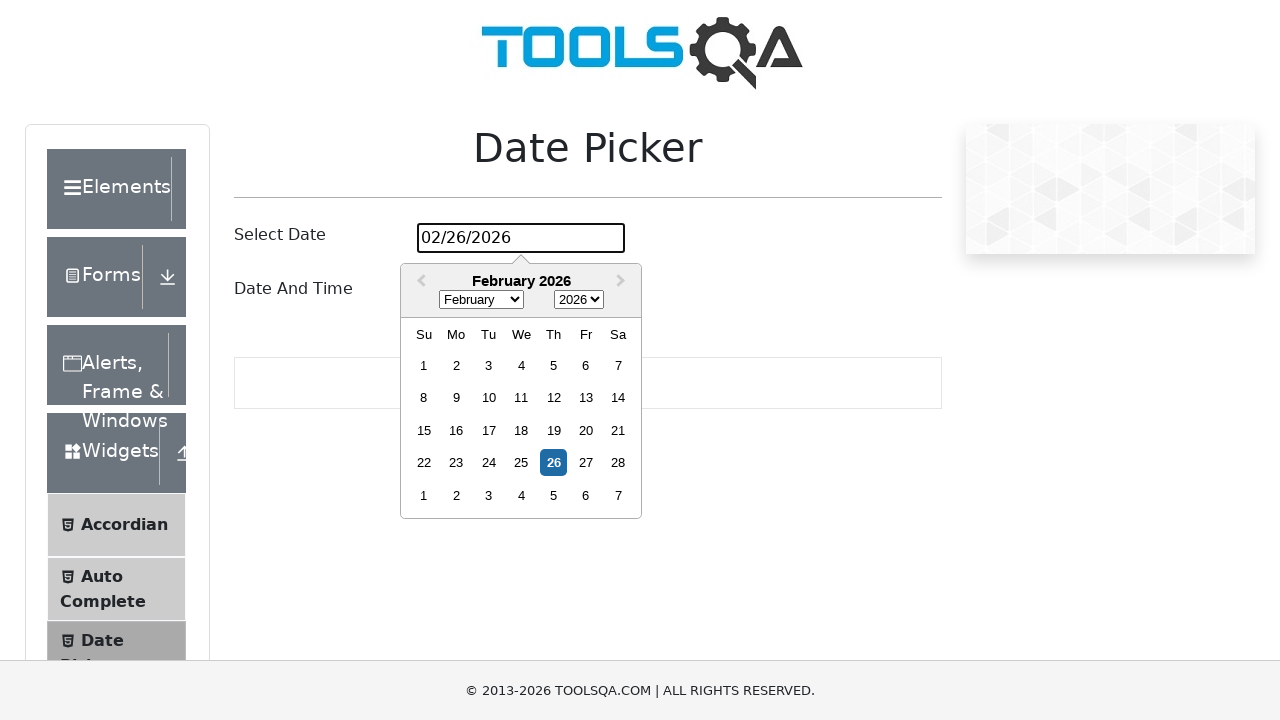

Selected August from month dropdown on .react-datepicker__month-select
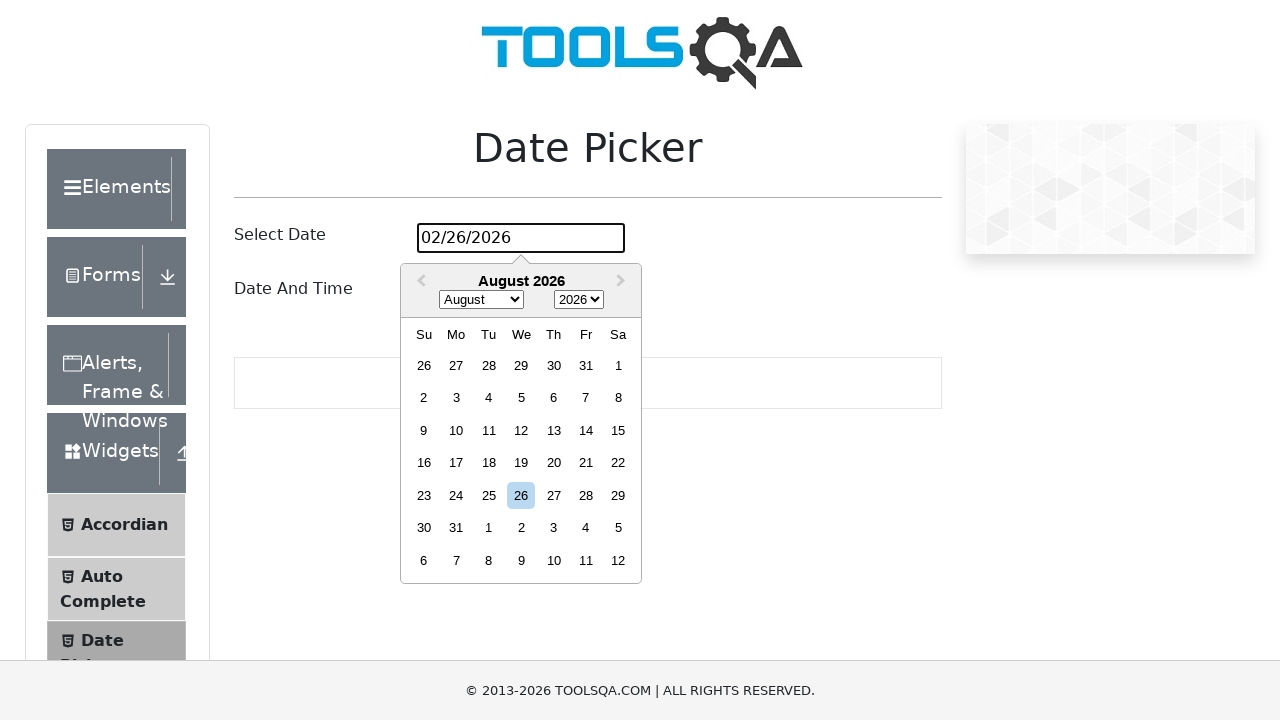

Selected 2000 from year dropdown on .react-datepicker__year-select
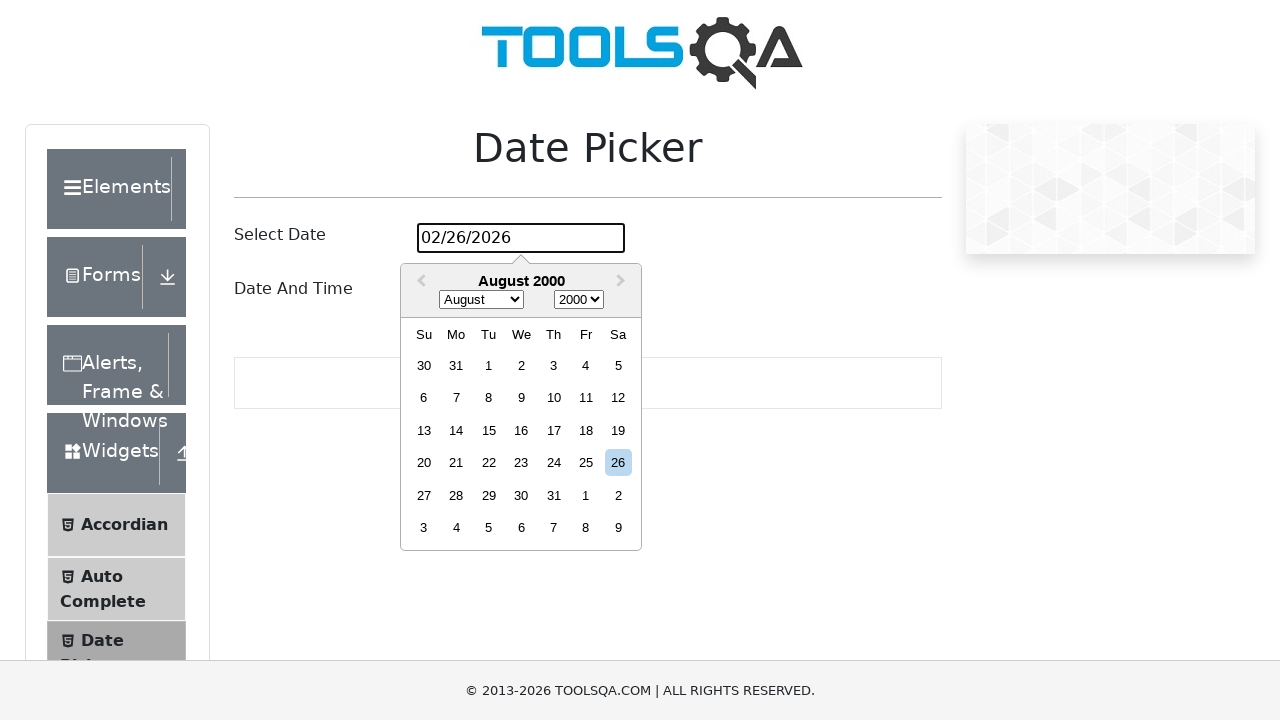

Selected day 10 from calendar at (554, 398) on div.react-datepicker__day >> nth=11
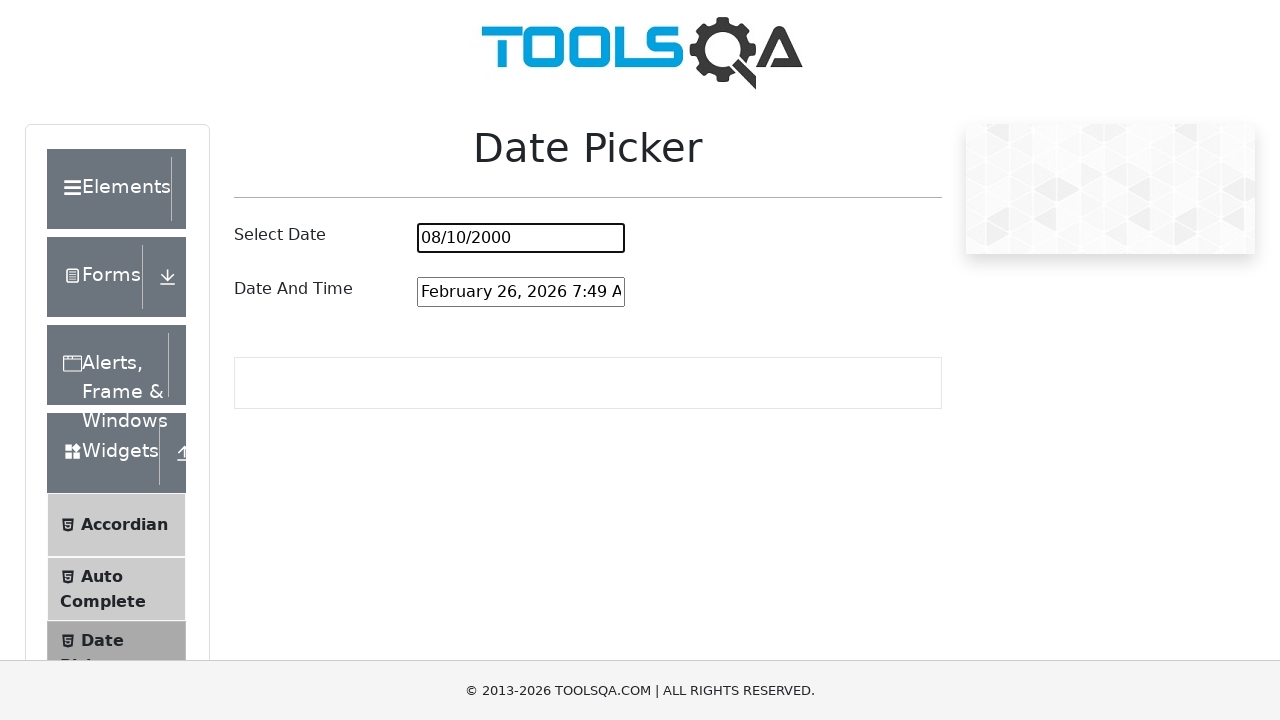

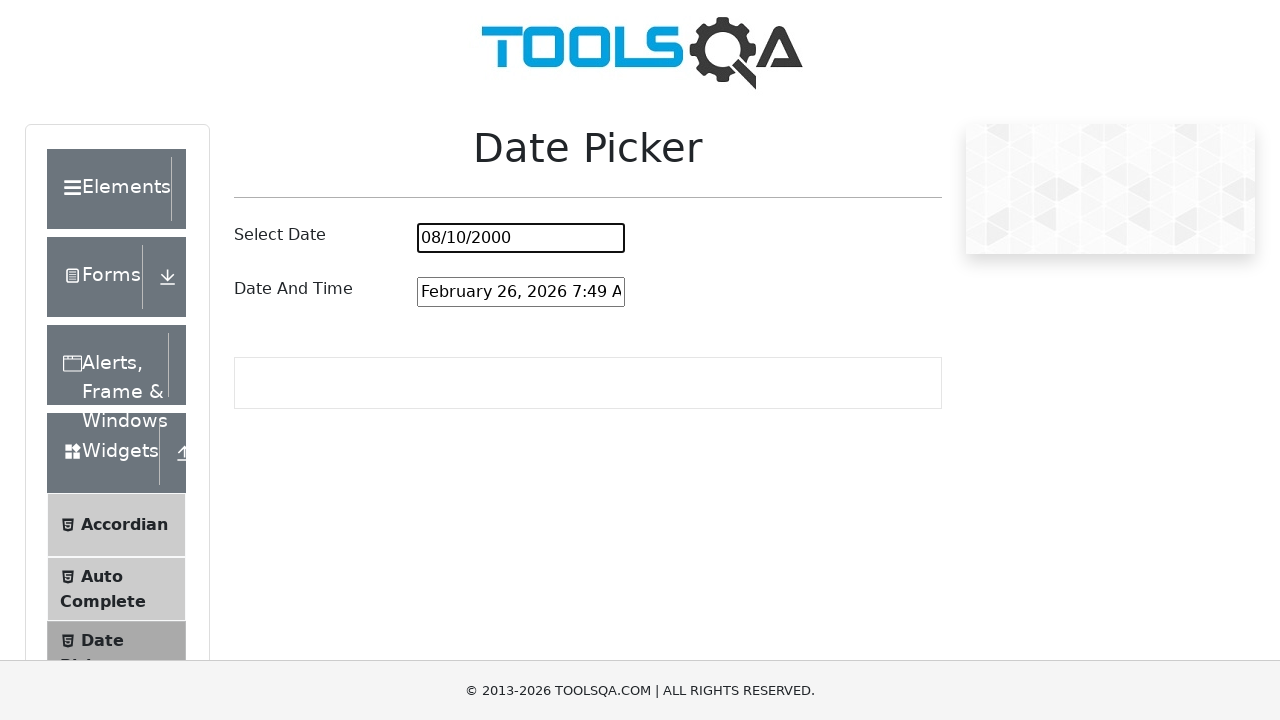